Tests successful form submission by filling all text box fields (name, email, current address, permanent address) and verifying the output displays all entered values

Starting URL: https://demoqa.com/text-box

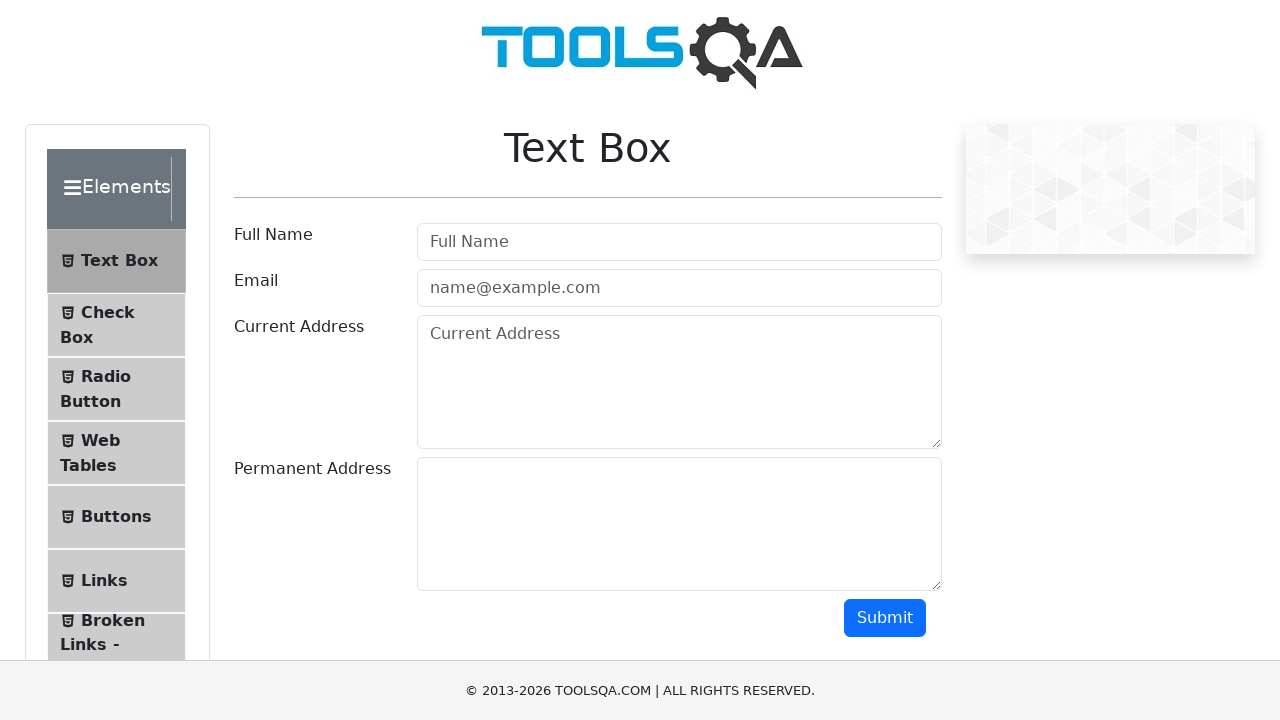

Filled full name field with 'Alex A.N.' on #userName
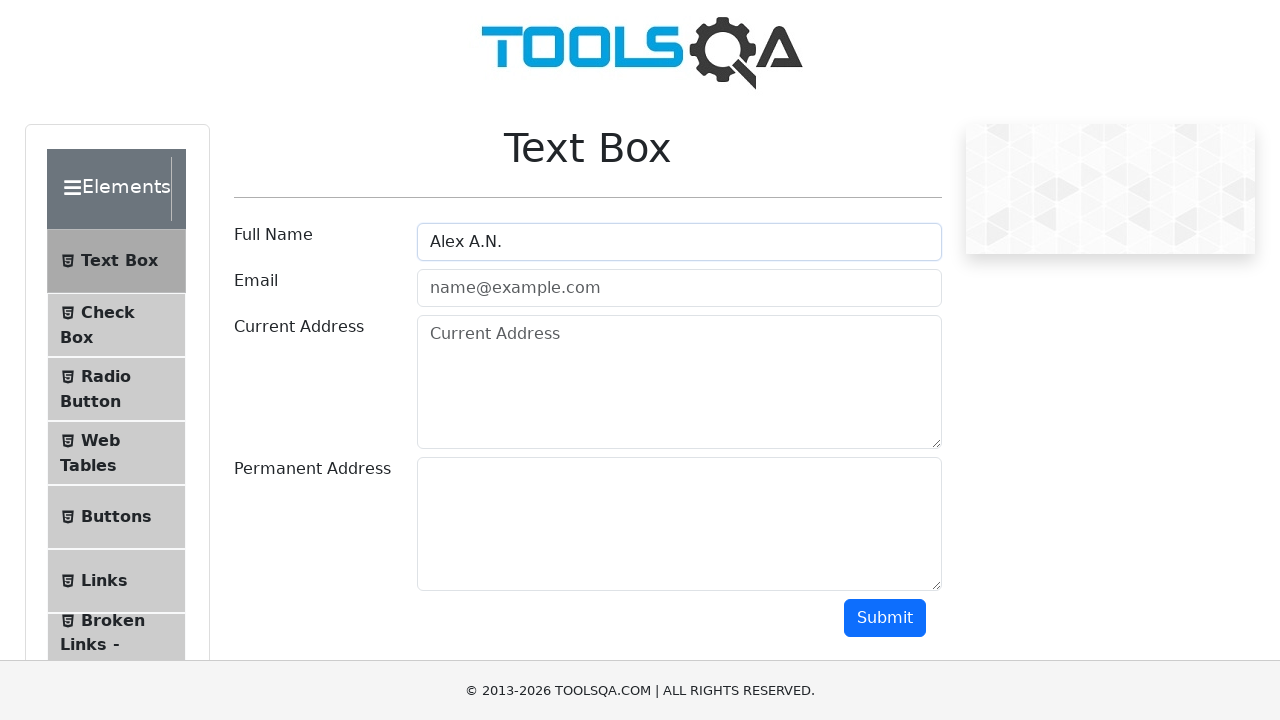

Filled email field with 'alex@gmail.com' on #userEmail
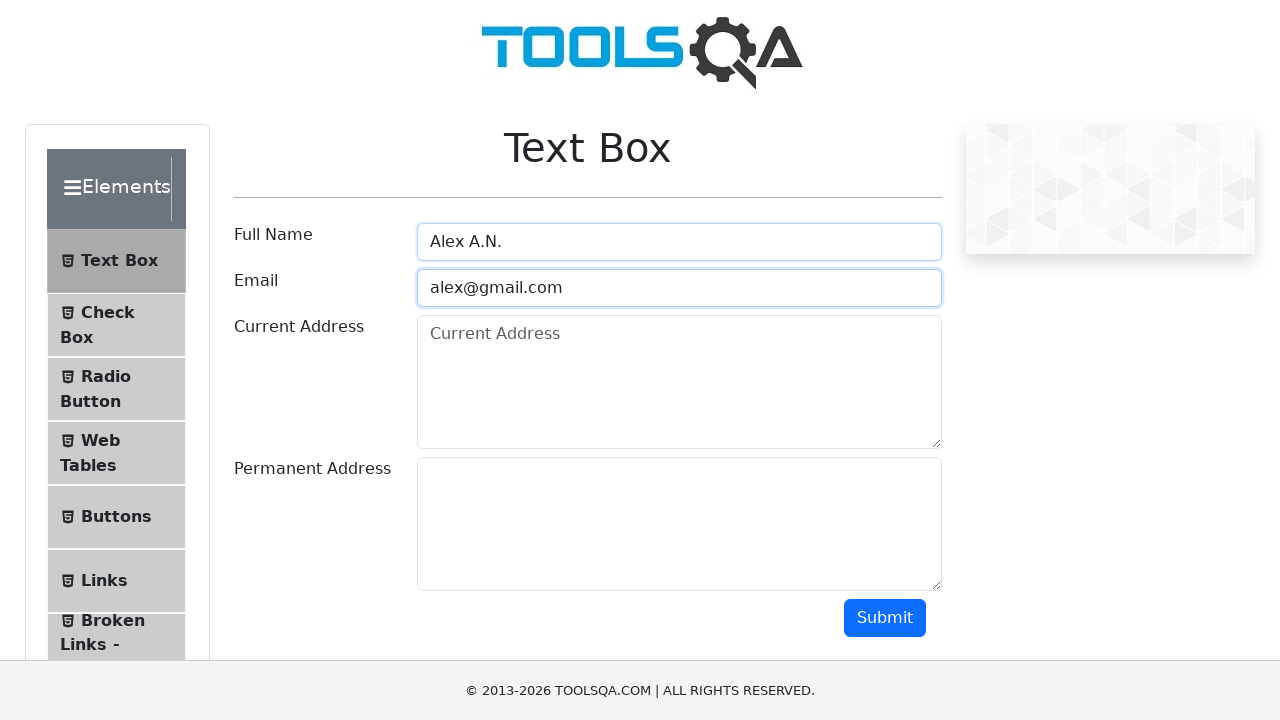

Filled current address field with 'Gurdon, Arkansas(AR), 71743' on #currentAddress
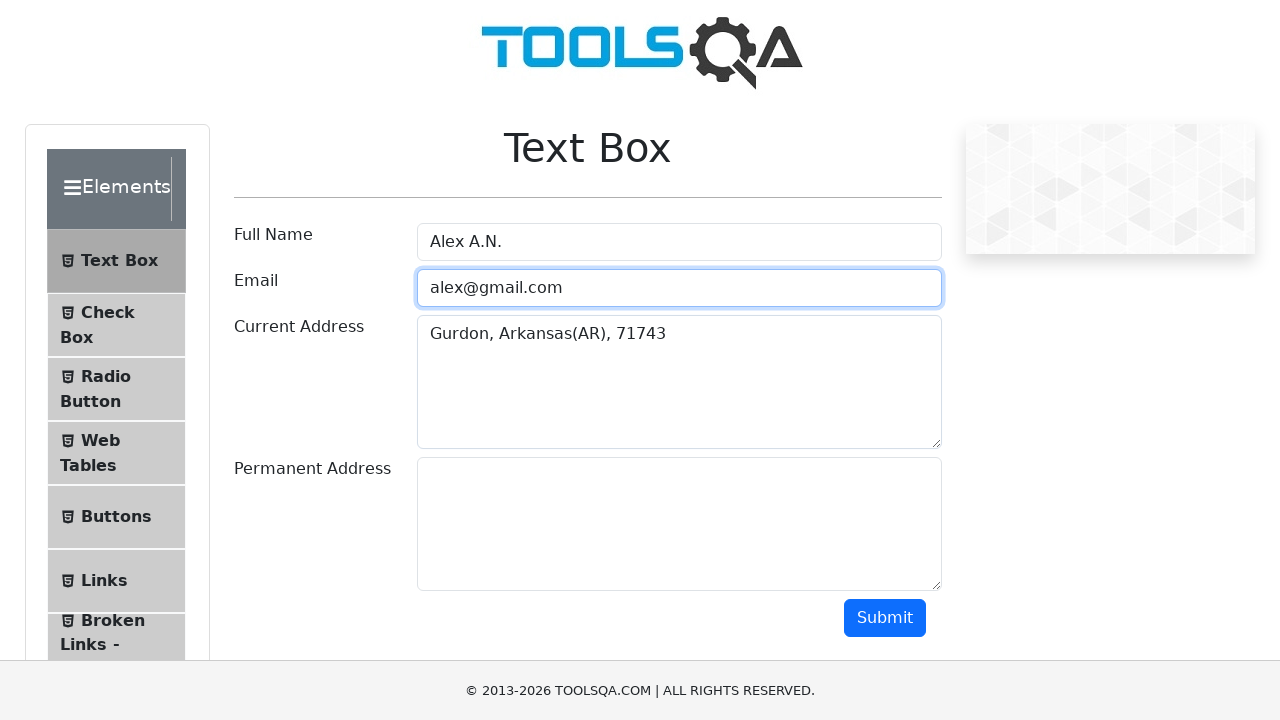

Filled permanent address field with 'Marshall, Missouri(MO), 65340' on #permanentAddress
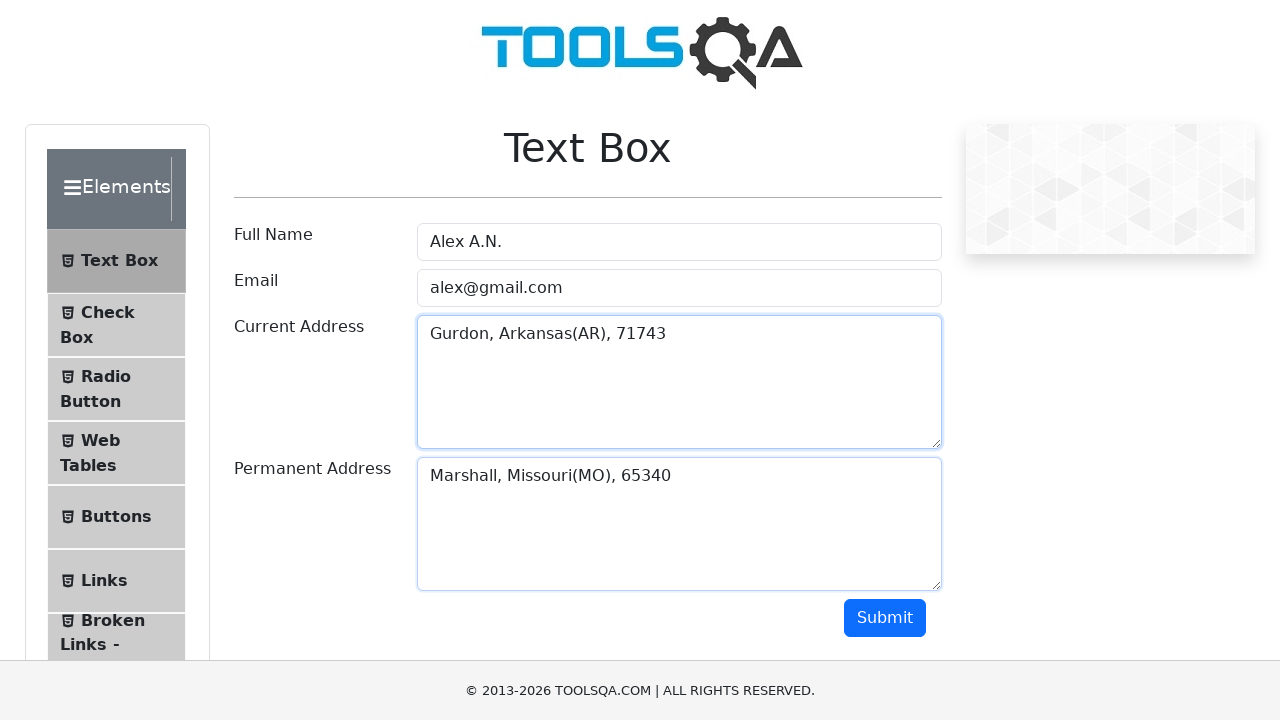

Clicked submit button to submit form at (885, 618) on #submit
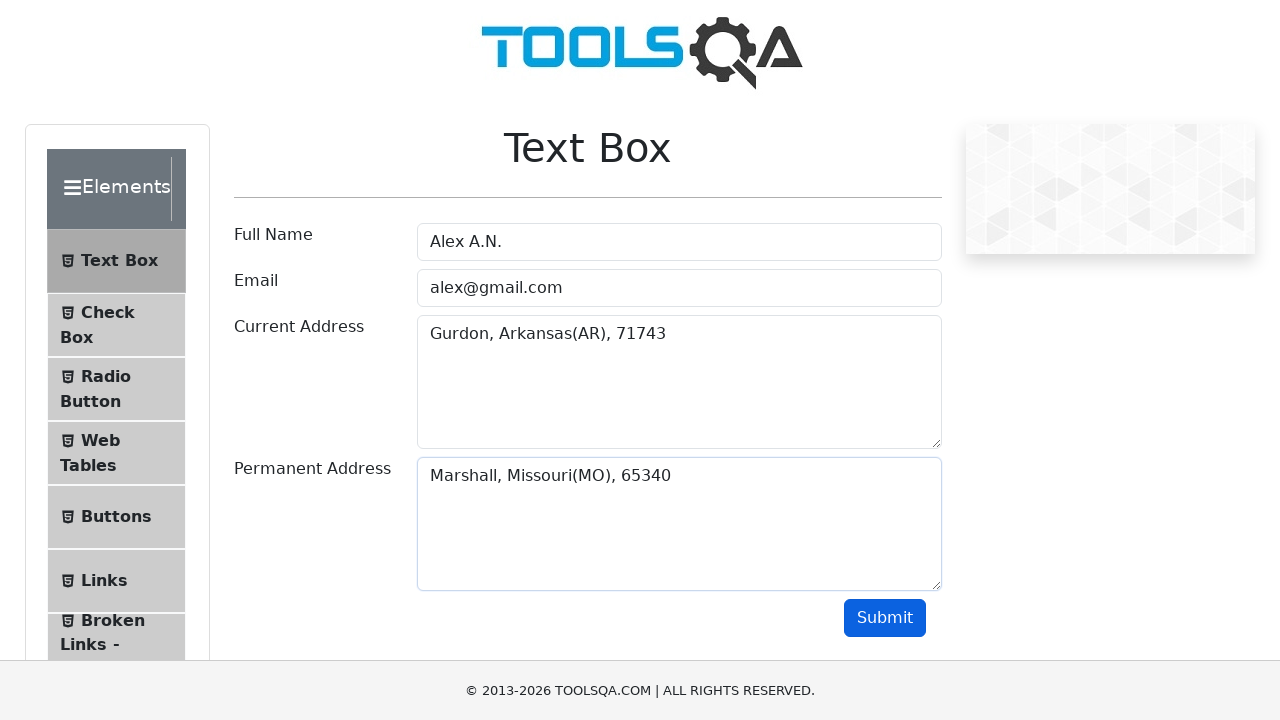

Output section became visible with form submission results
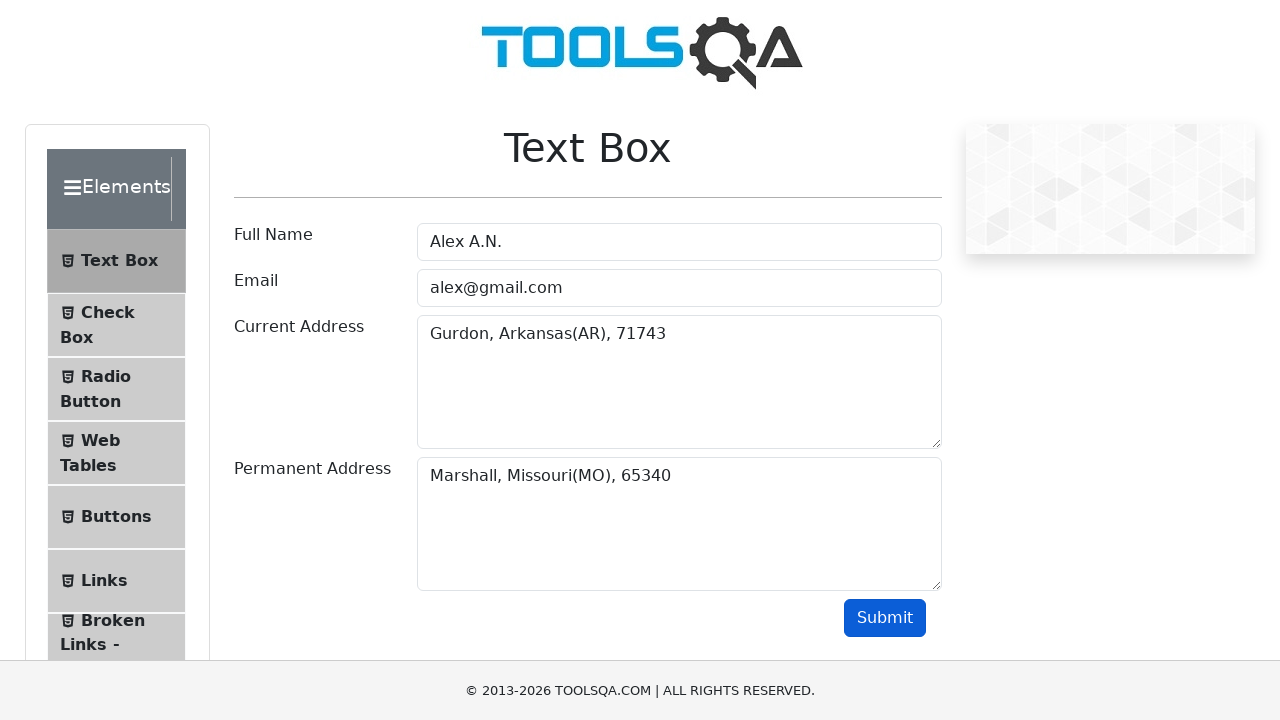

Cleared full name field for next test case on #userName
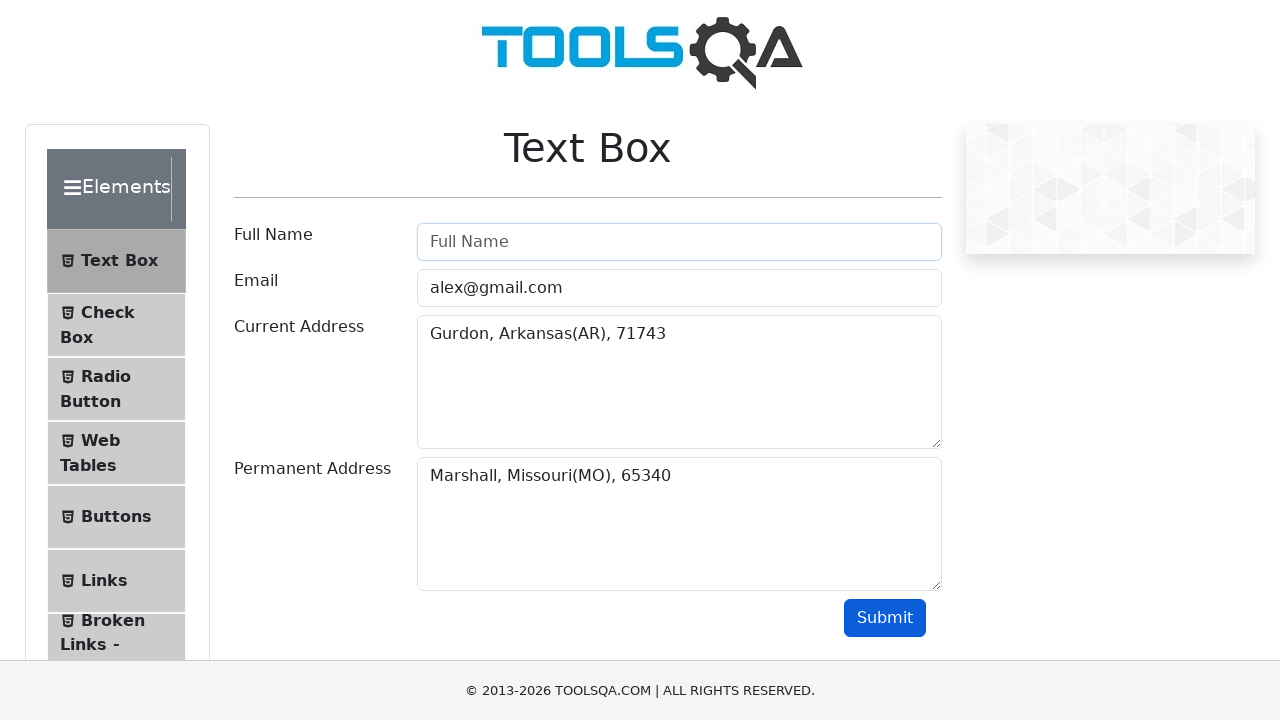

Cleared email field for next test case on #userEmail
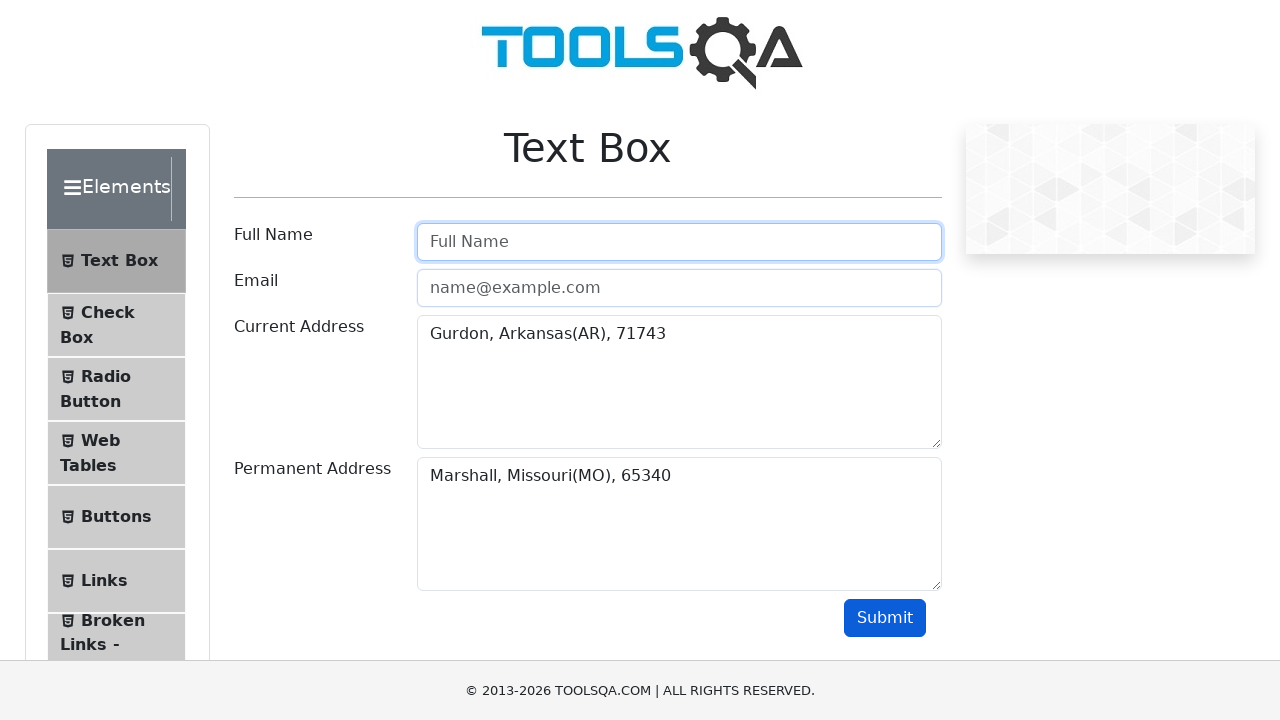

Cleared current address field for next test case on #currentAddress
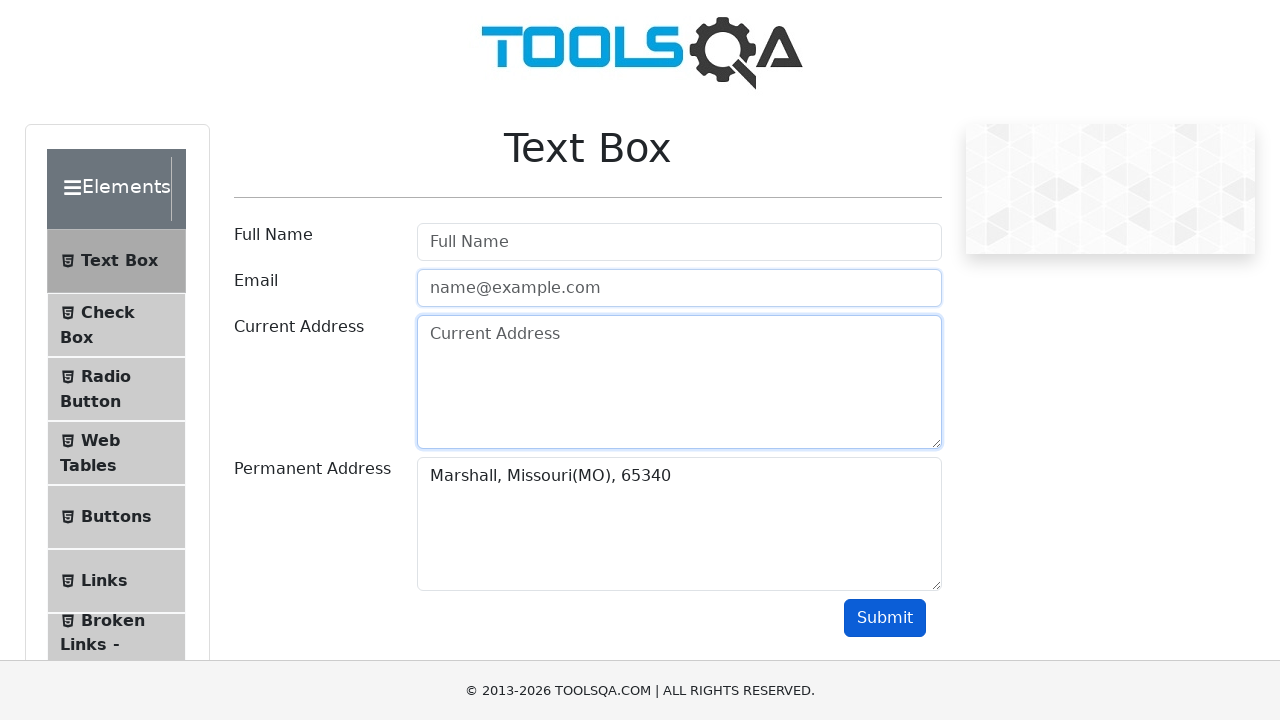

Cleared permanent address field for next test case on #permanentAddress
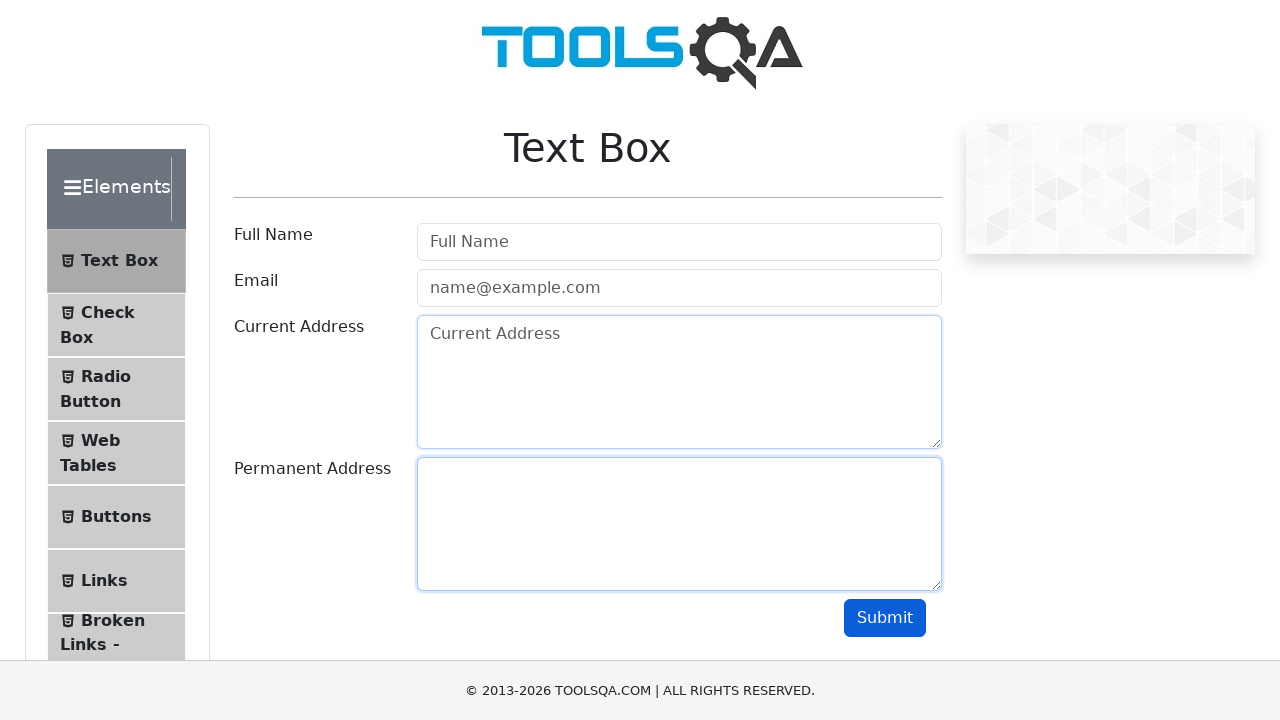

Filled full name field with 'Norman D.X.' on #userName
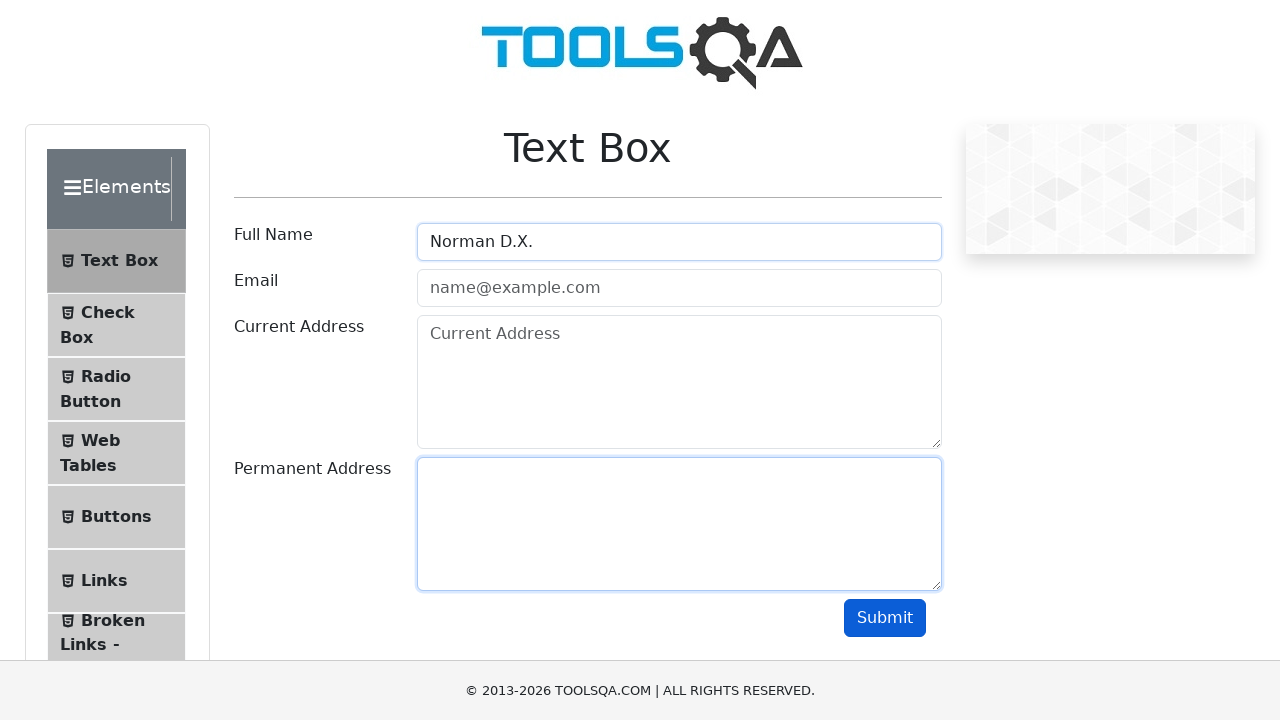

Filled email field with 'normal@gmail.com' on #userEmail
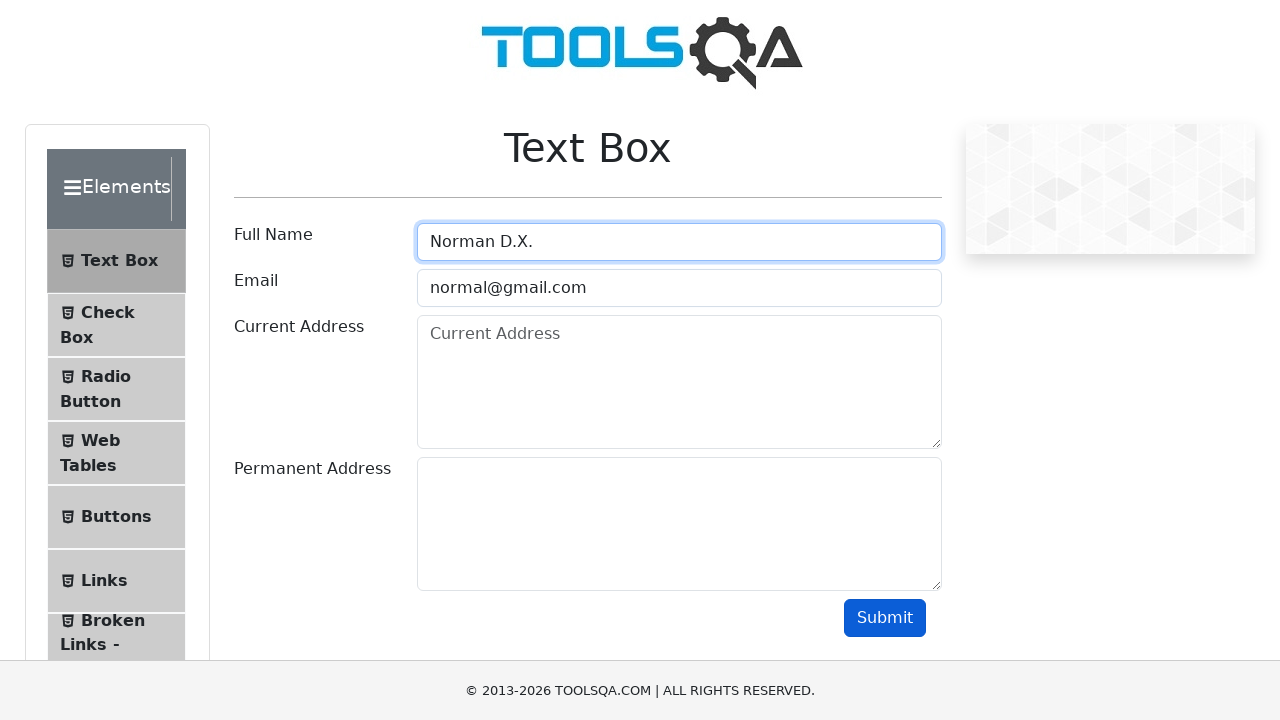

Filled current address field with 'Springfield, Missouri(MO), 65810' on #currentAddress
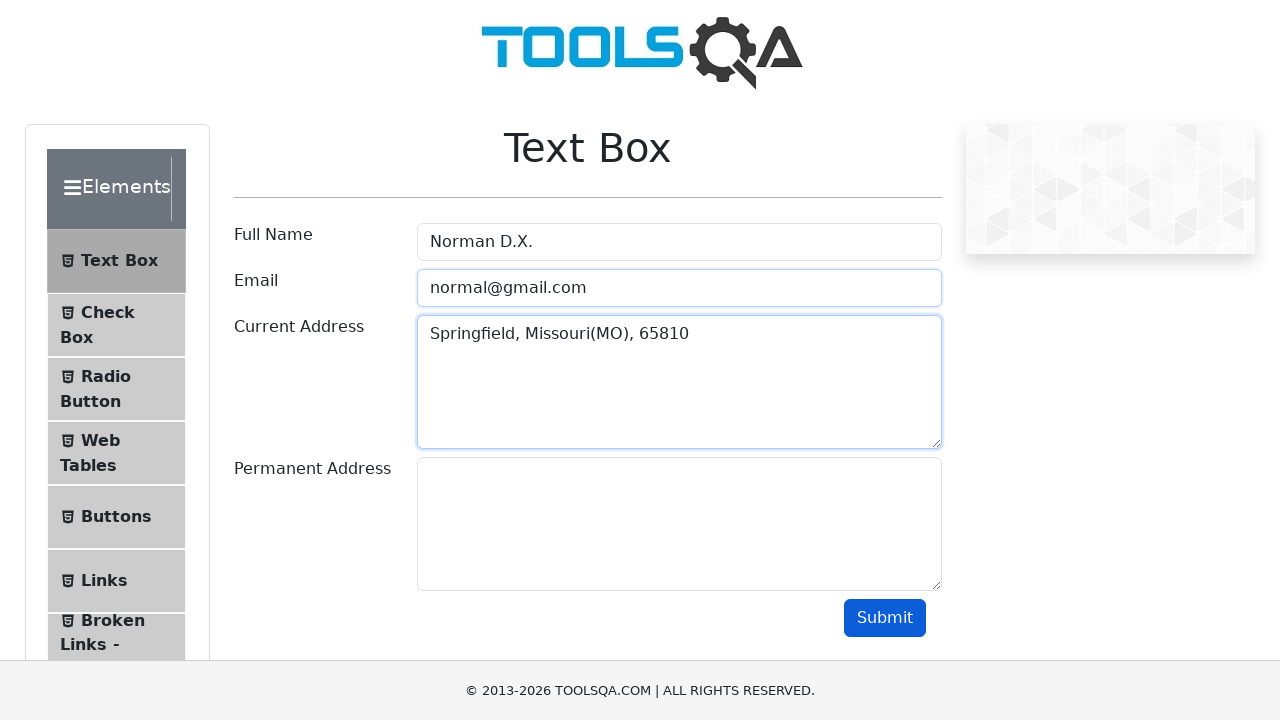

Filled permanent address field with 'Montague, Michigan(MI), 49437' on #permanentAddress
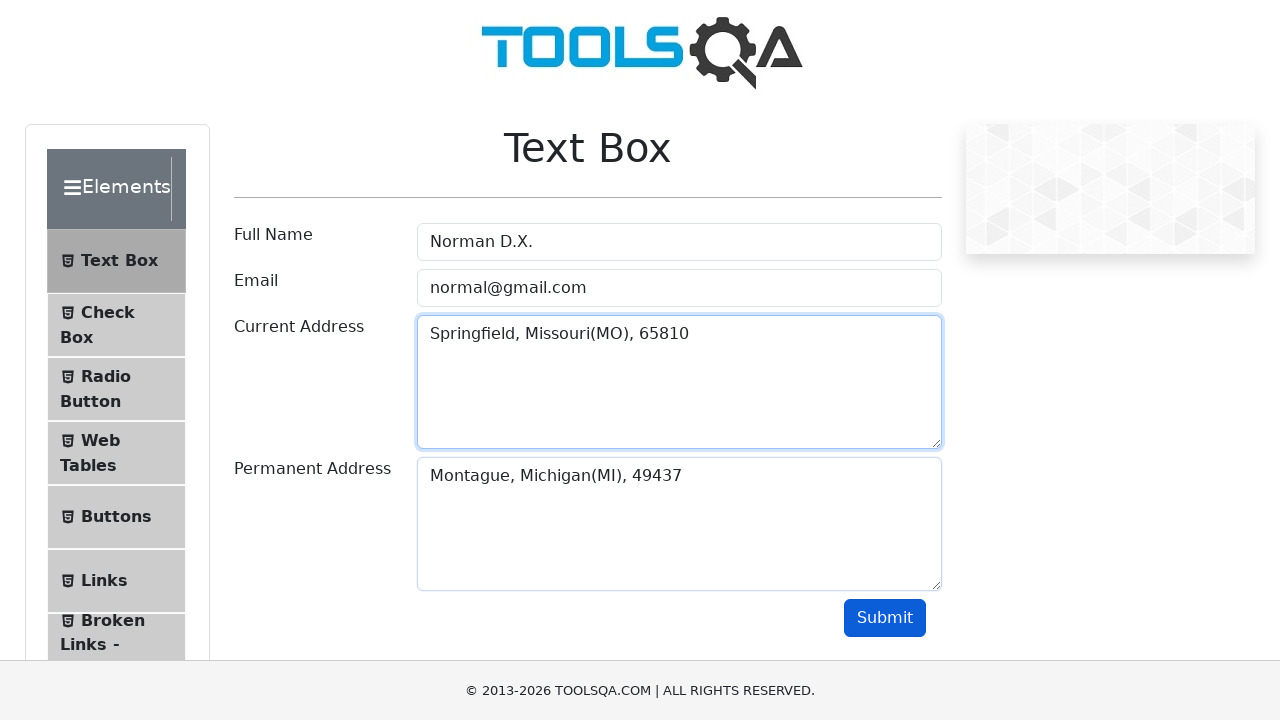

Clicked submit button to submit form at (885, 618) on #submit
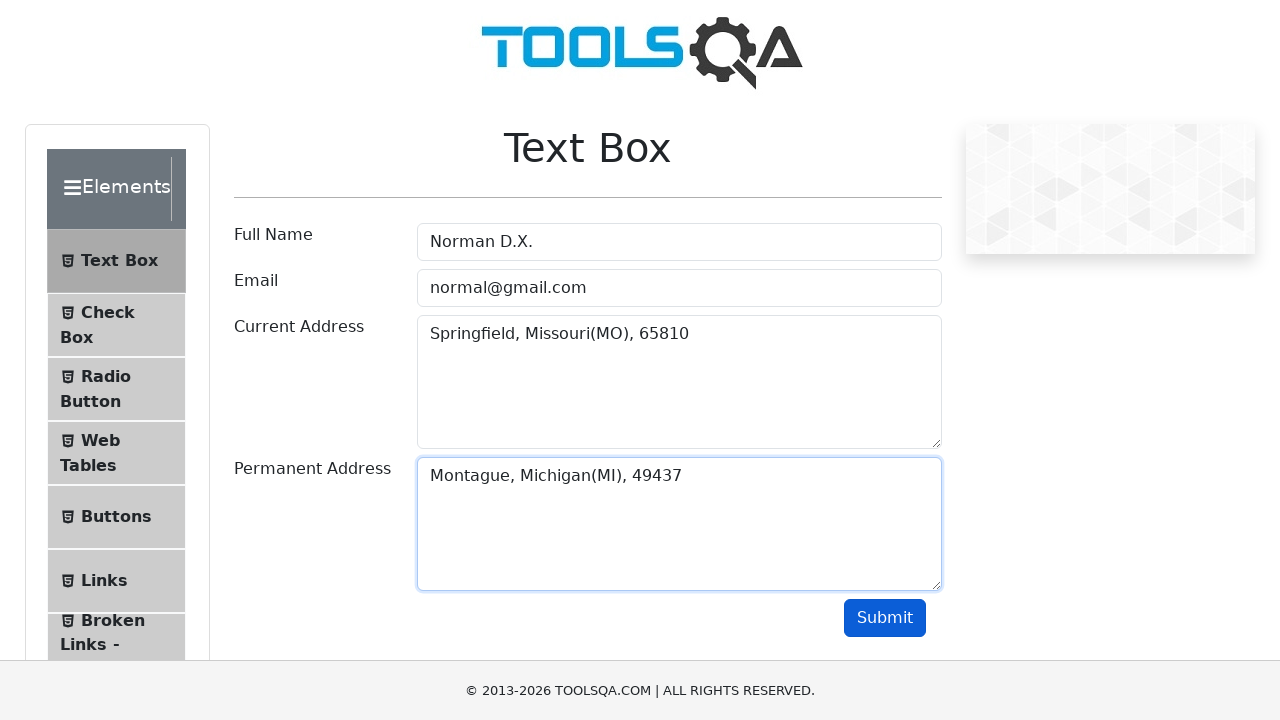

Output section became visible with form submission results
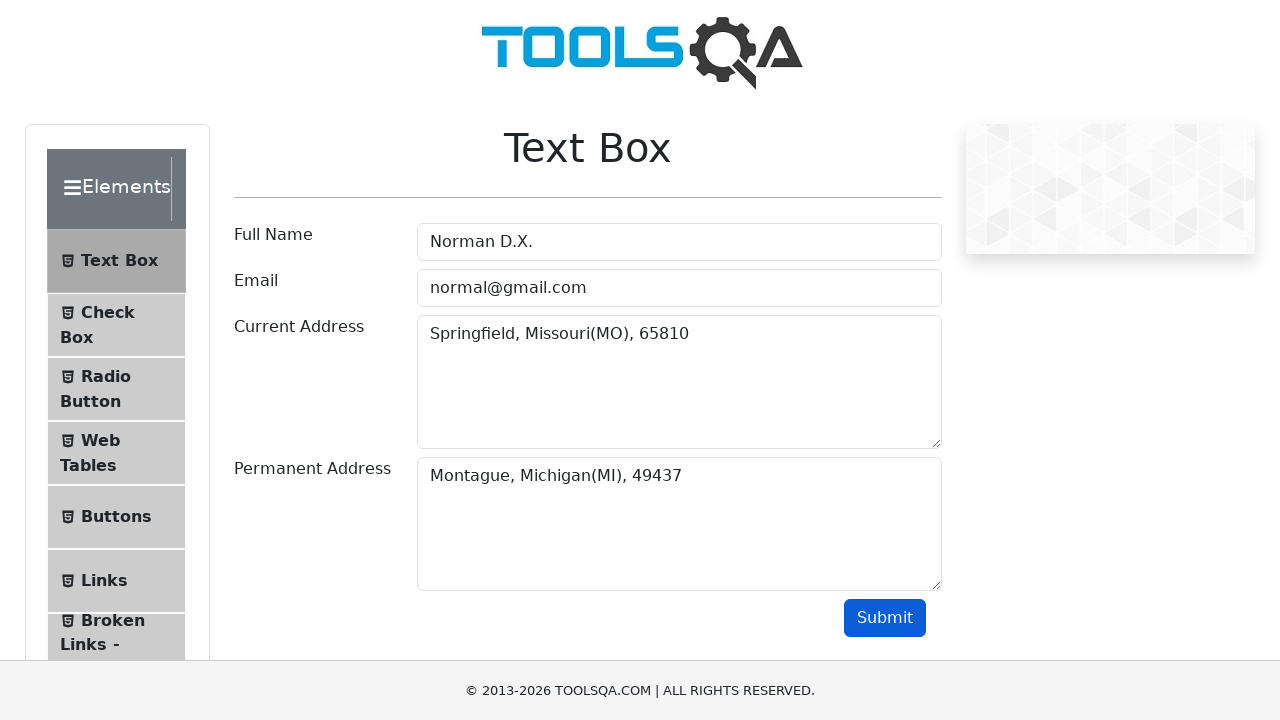

Cleared full name field for next test case on #userName
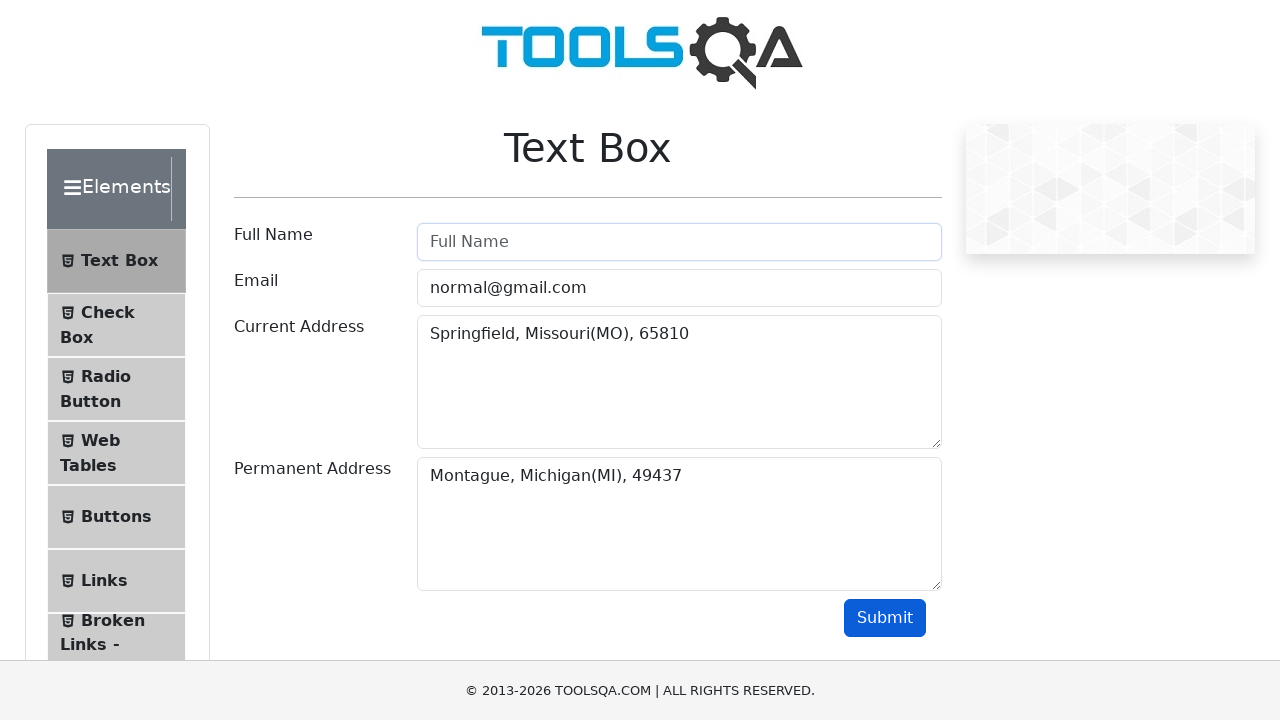

Cleared email field for next test case on #userEmail
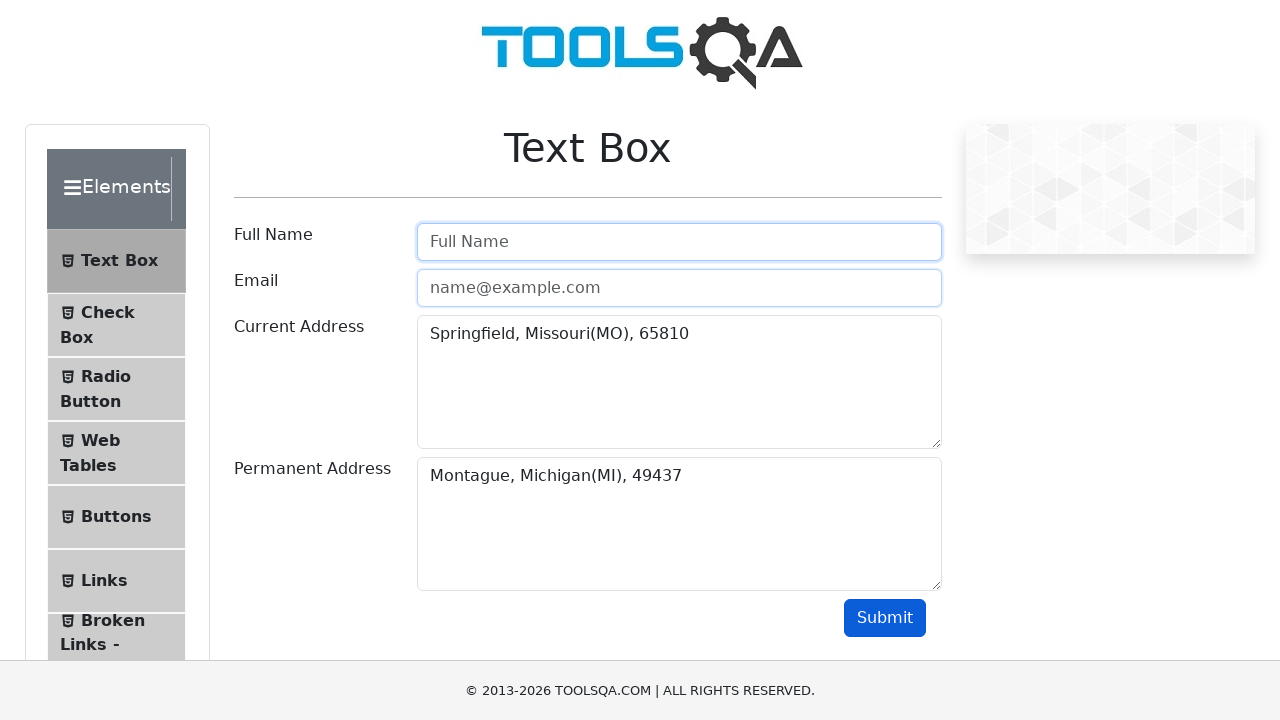

Cleared current address field for next test case on #currentAddress
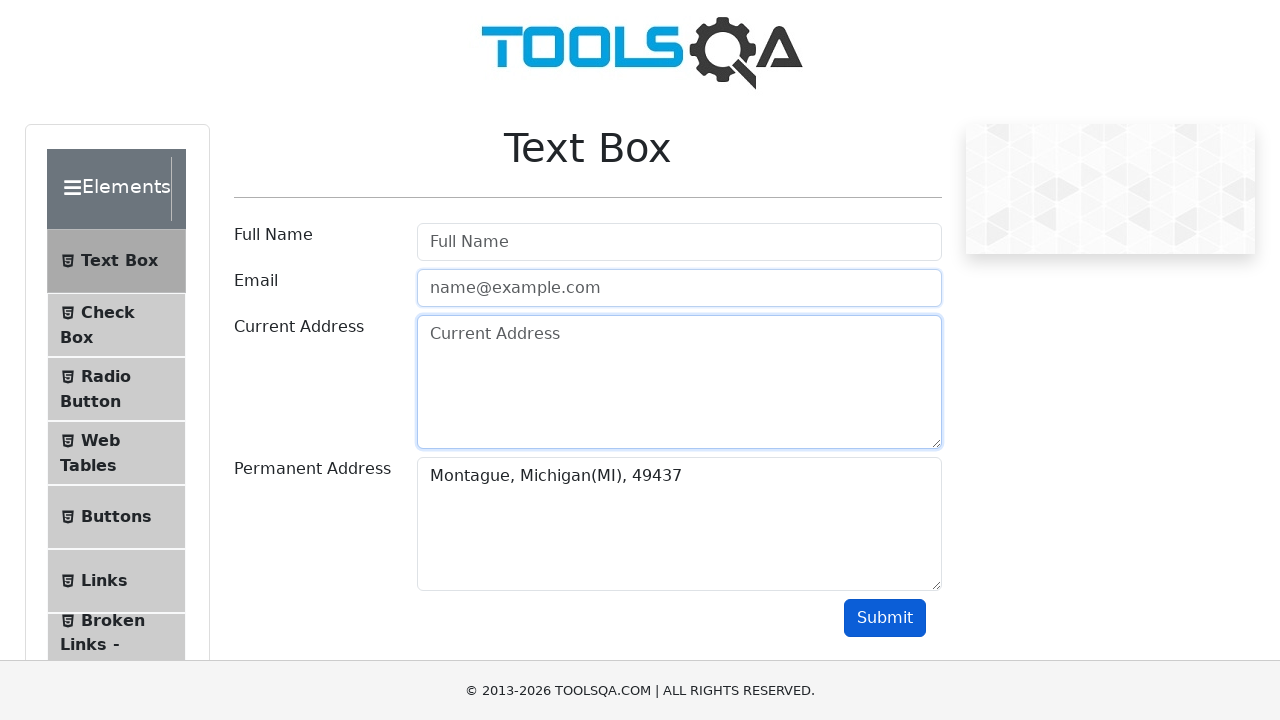

Cleared permanent address field for next test case on #permanentAddress
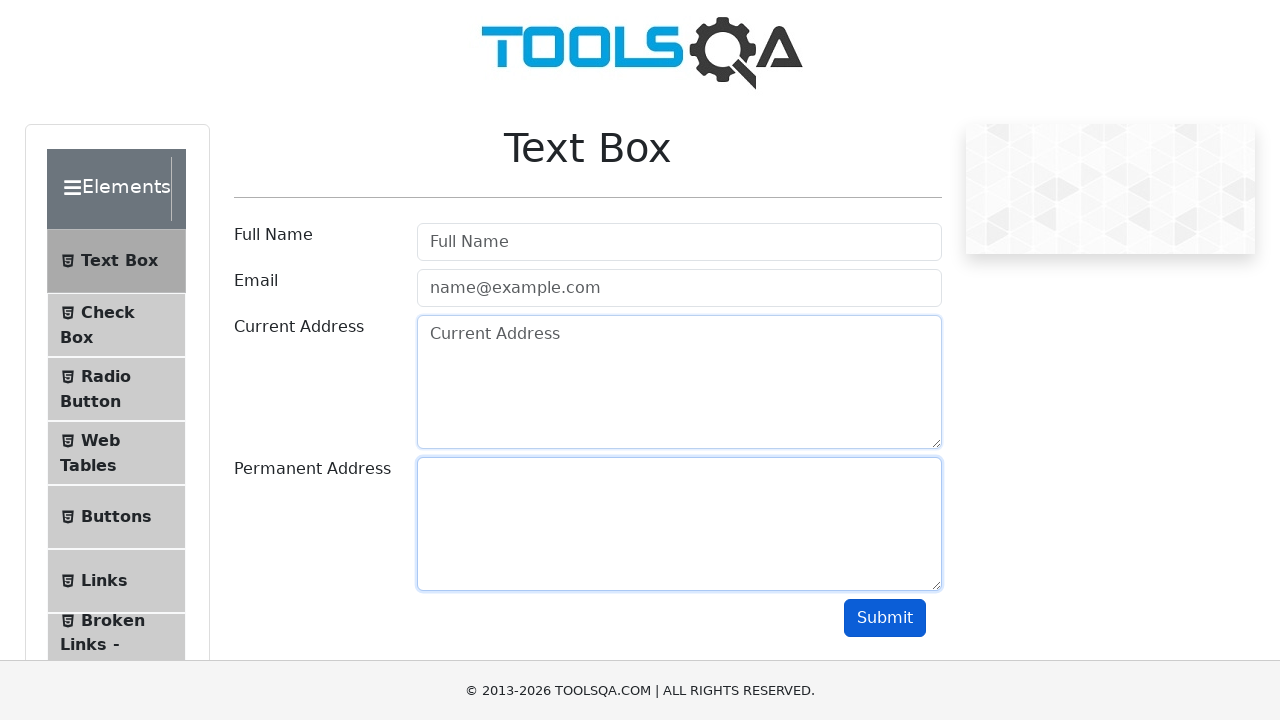

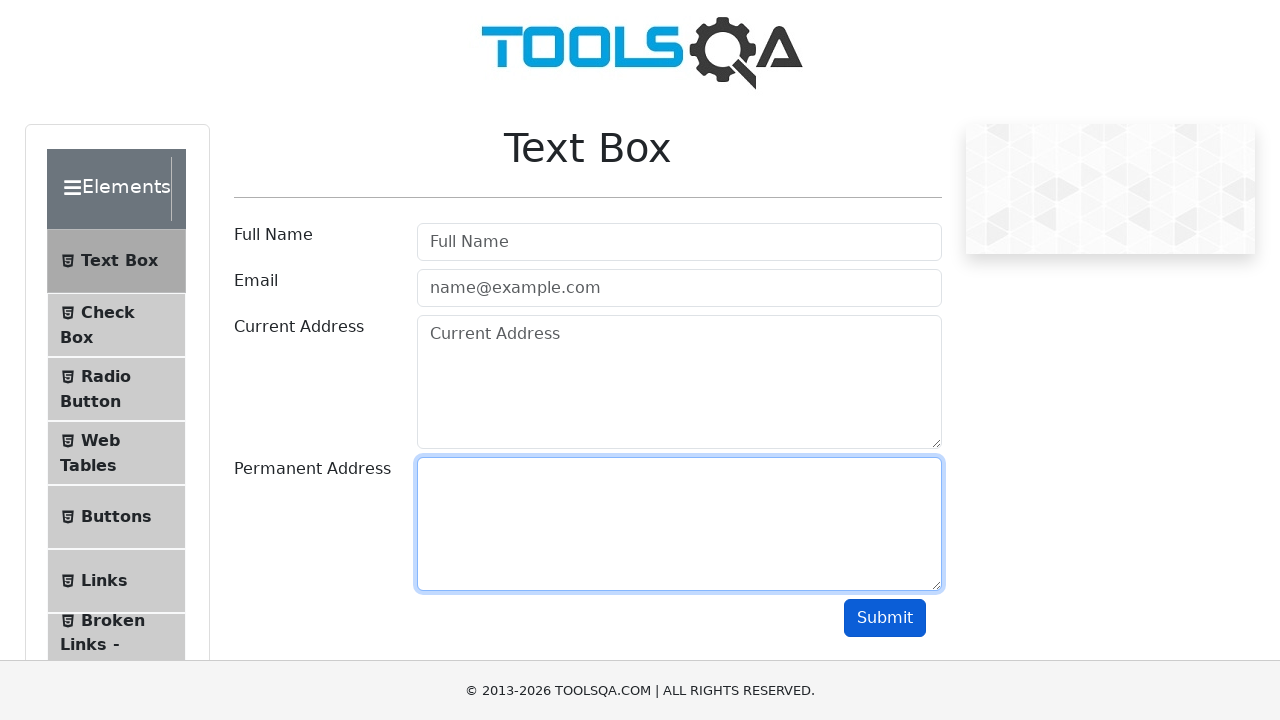